Tests alert handling by clicking a button to trigger a simple alert, accepting it, and verifying the result message

Starting URL: https://training-support.net/webelements/alerts

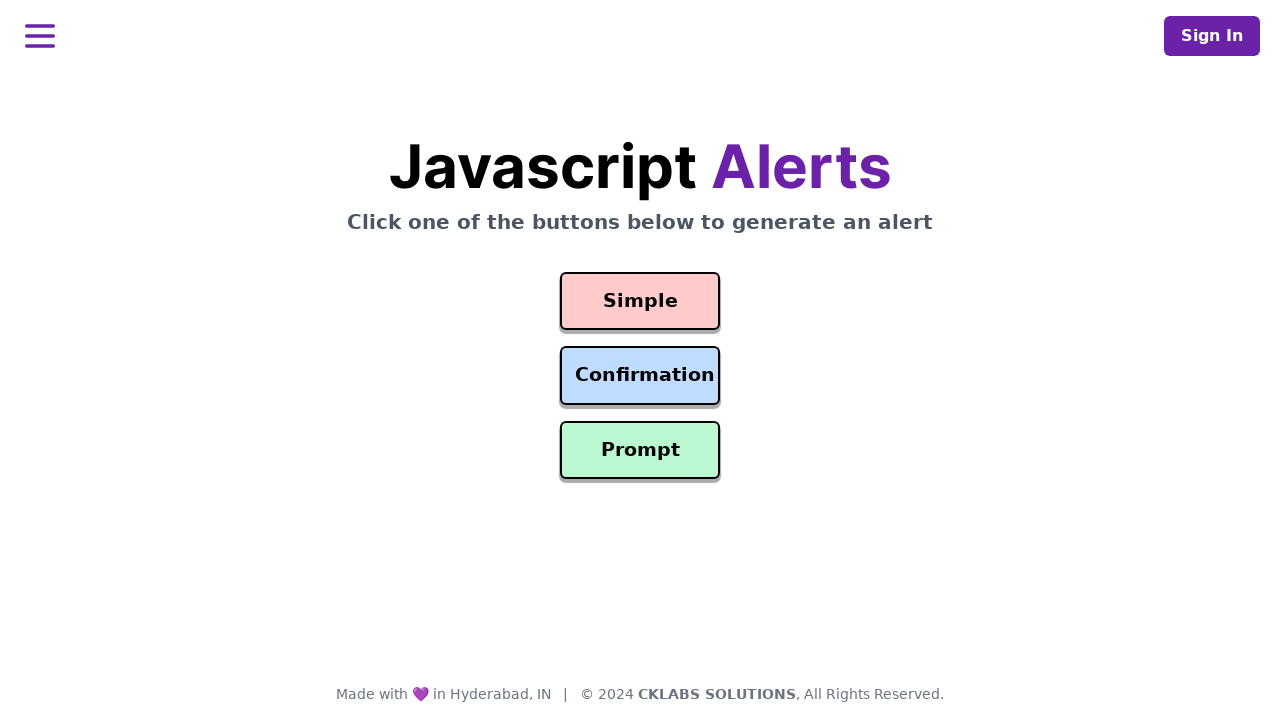

Clicked button to trigger simple alert at (640, 301) on #simple
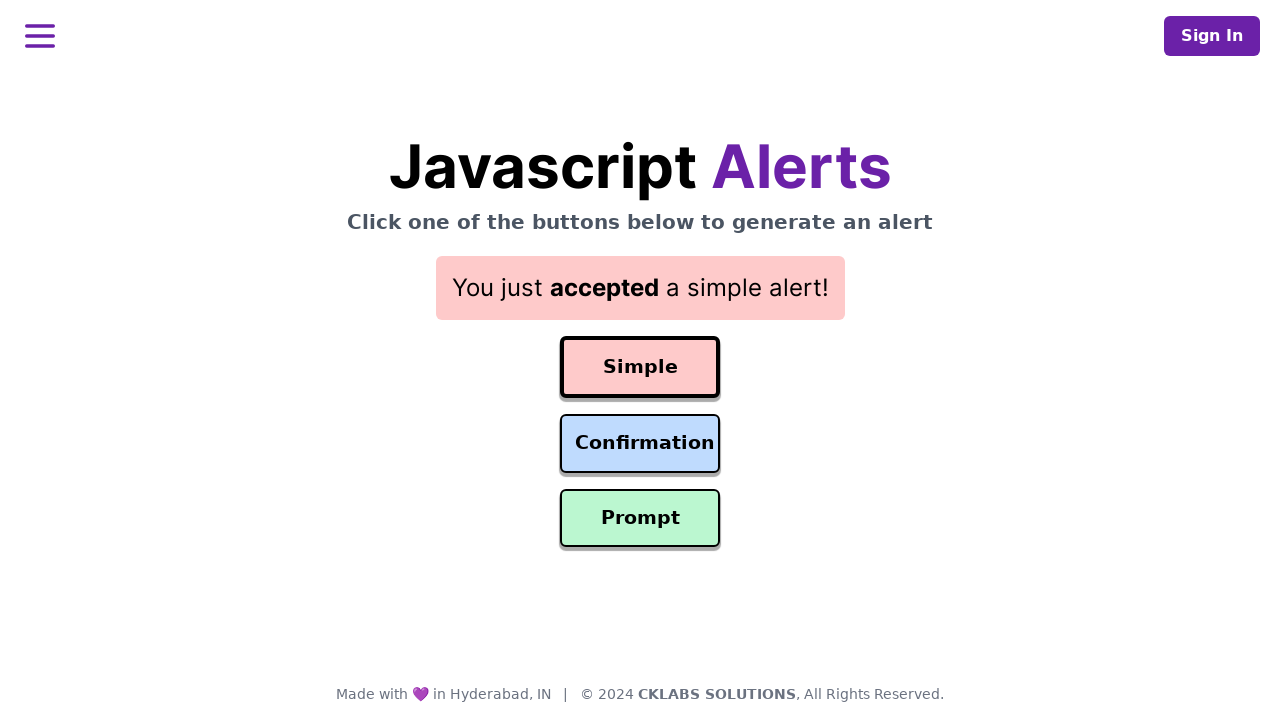

Set up alert dialog handler to accept alerts
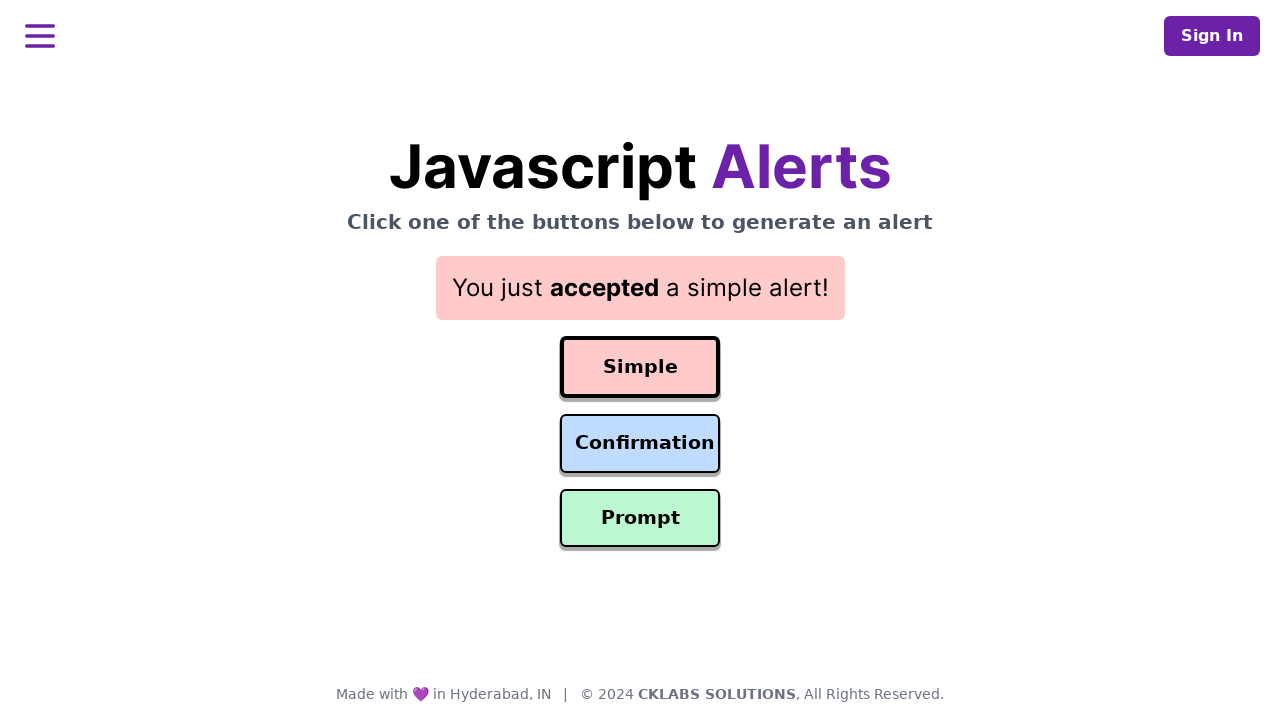

Verified result message appears after alert acceptance
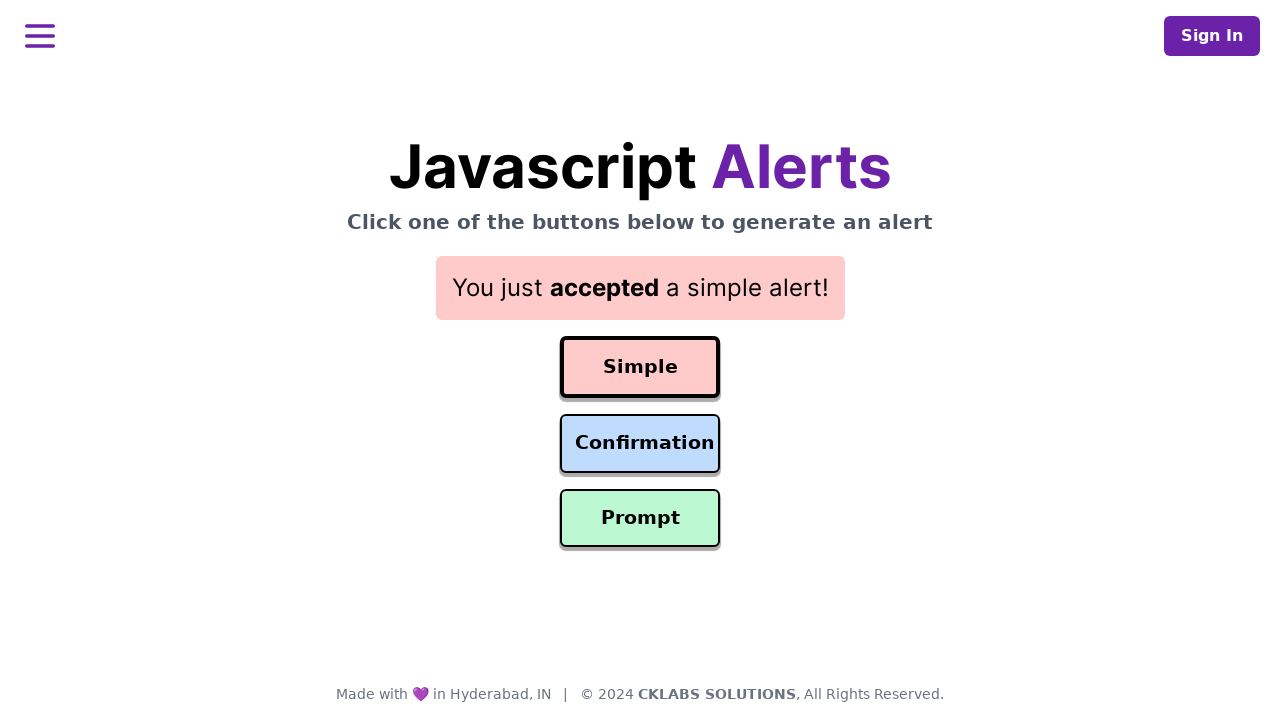

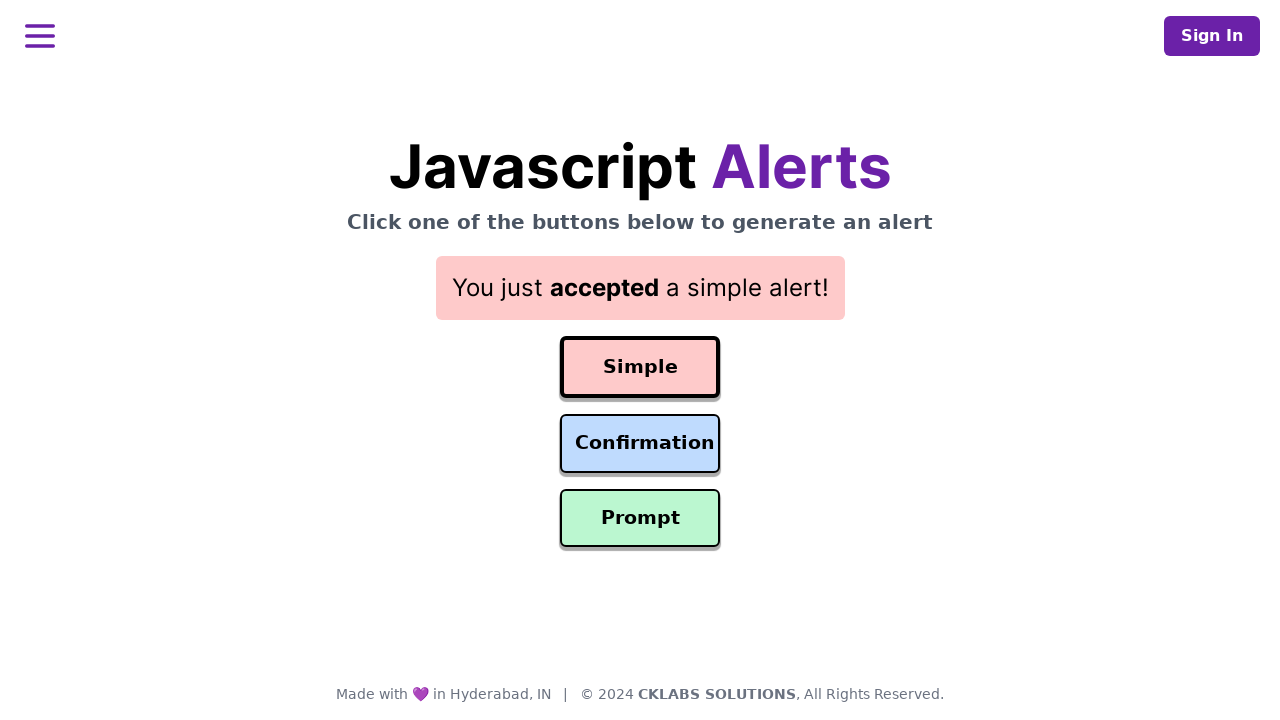